Tests a web form submission by navigating to the form page, filling in a text field, clicking submit, and verifying the success message appears.

Starting URL: https://bonigarcia.dev/selenium-webdriver-java/

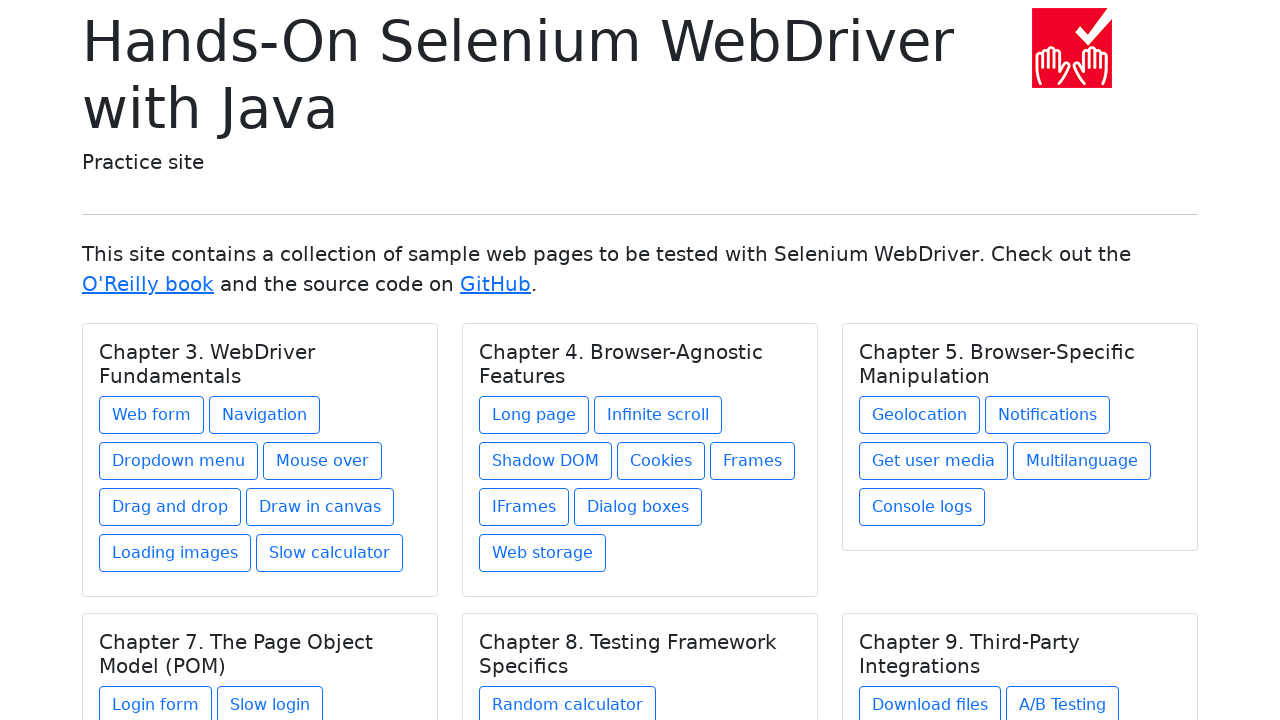

Clicked on 'Web form' link to navigate to form page at (152, 415) on text=Web form
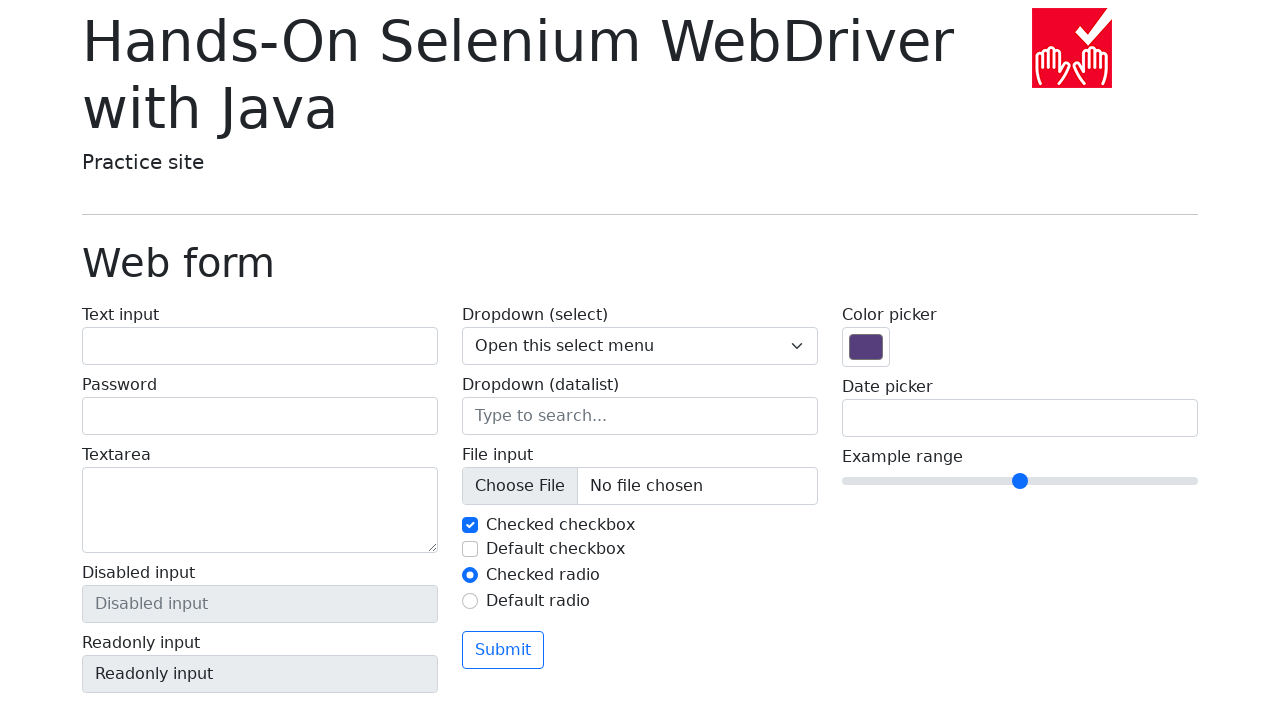

Filled text field with 'test' on #my-text-id
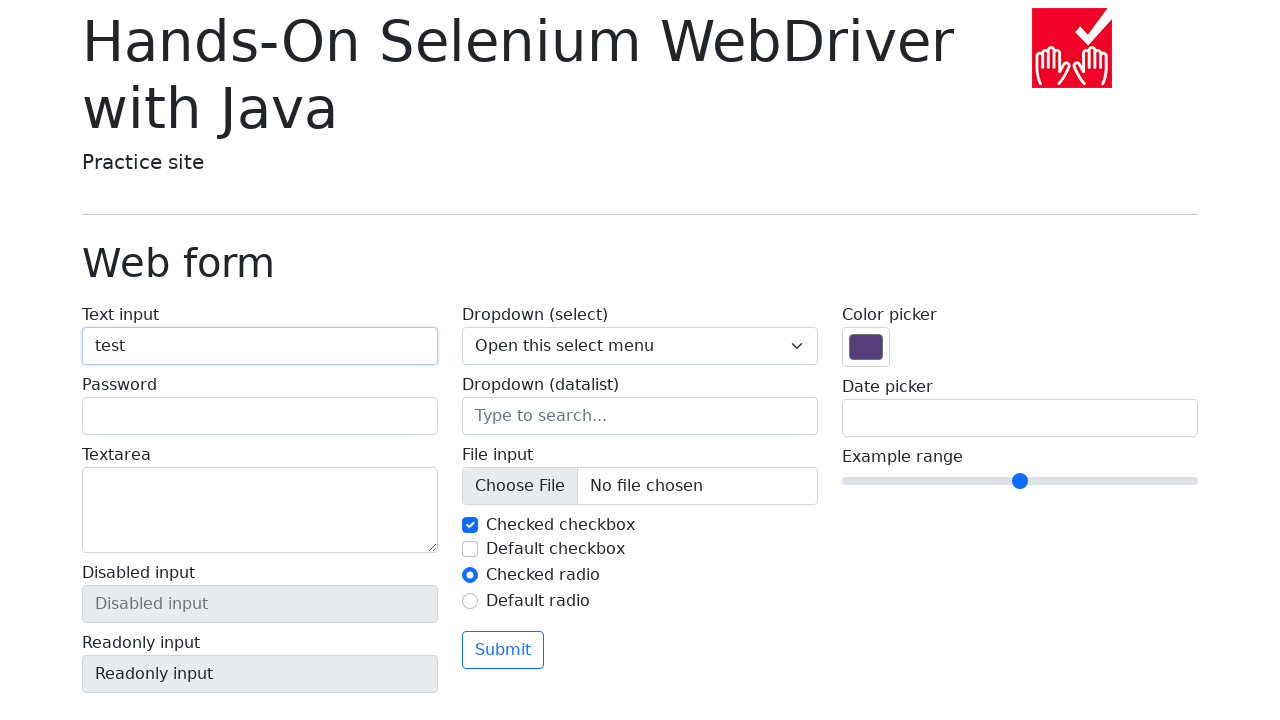

Clicked submit button to submit form at (503, 650) on button[type='submit']
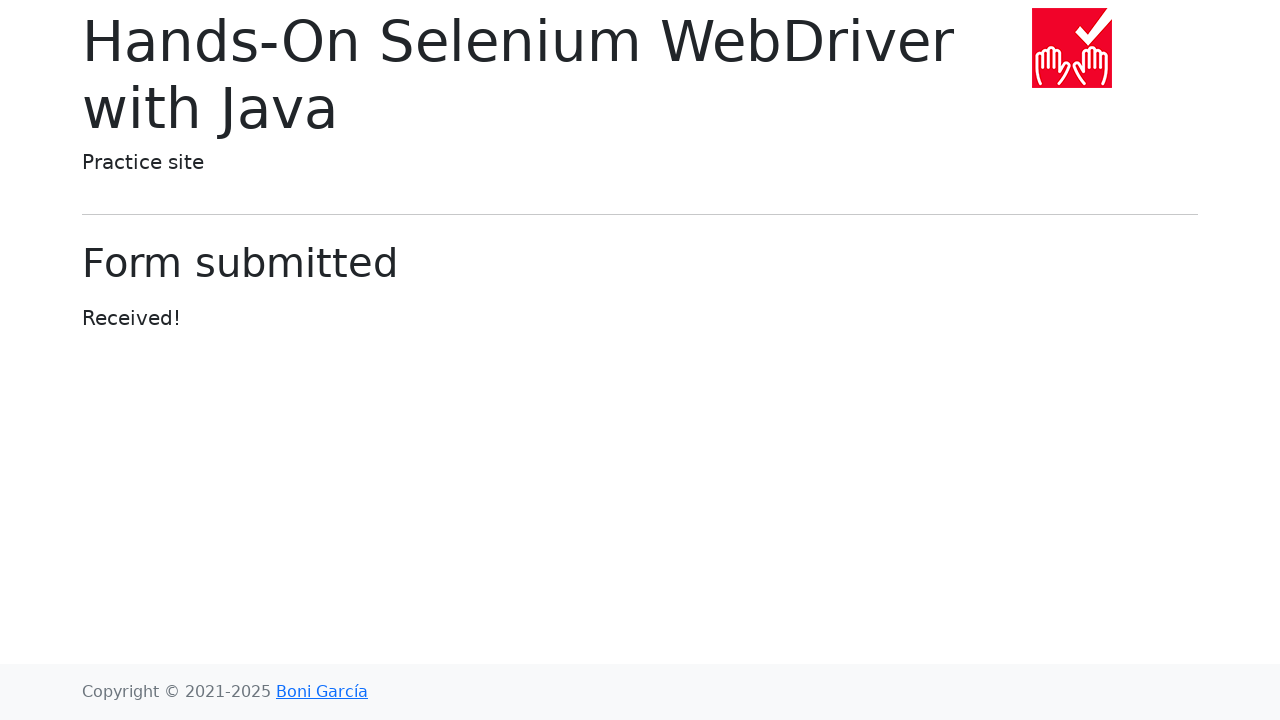

Success message element appeared on page
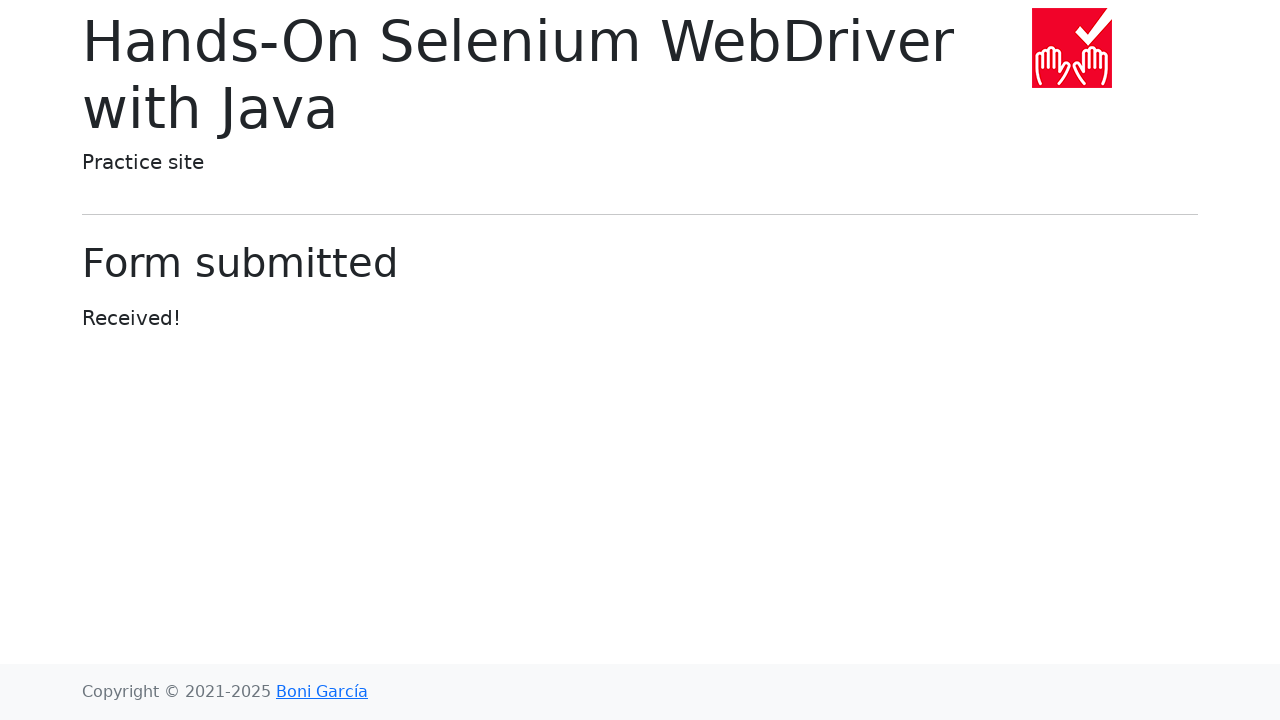

Located success message element
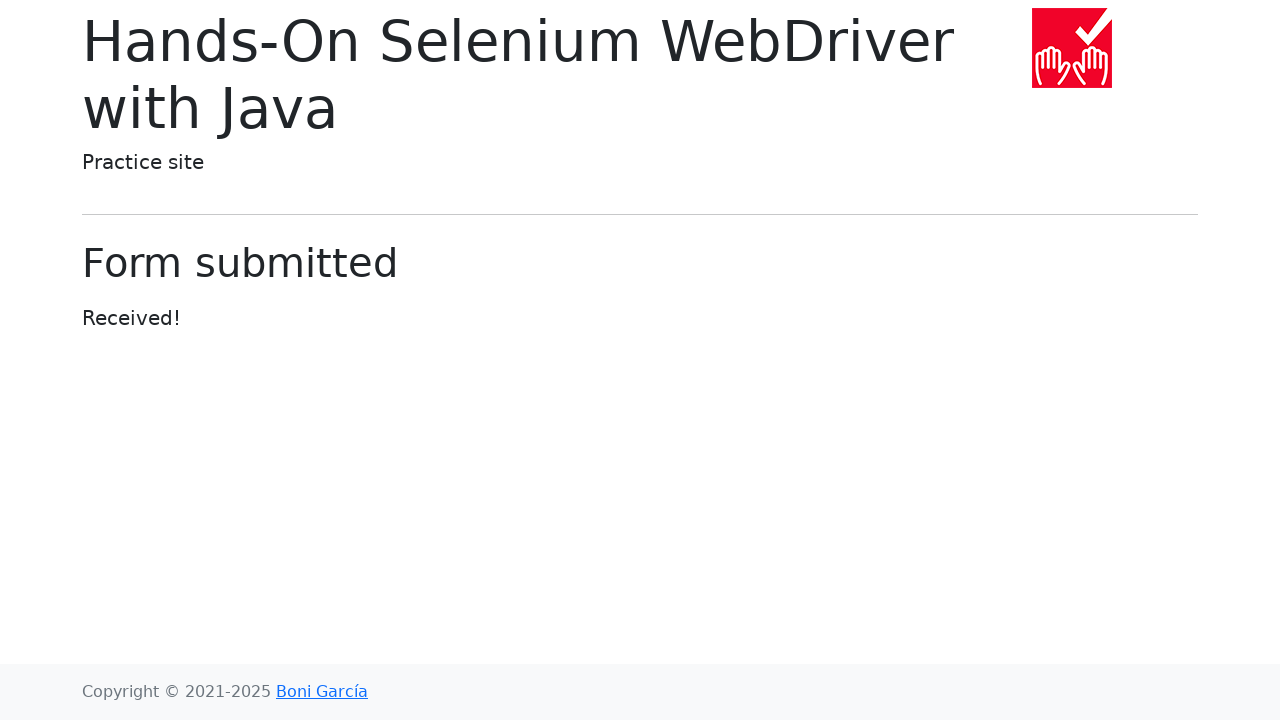

Verified success message displays 'Form submitted'
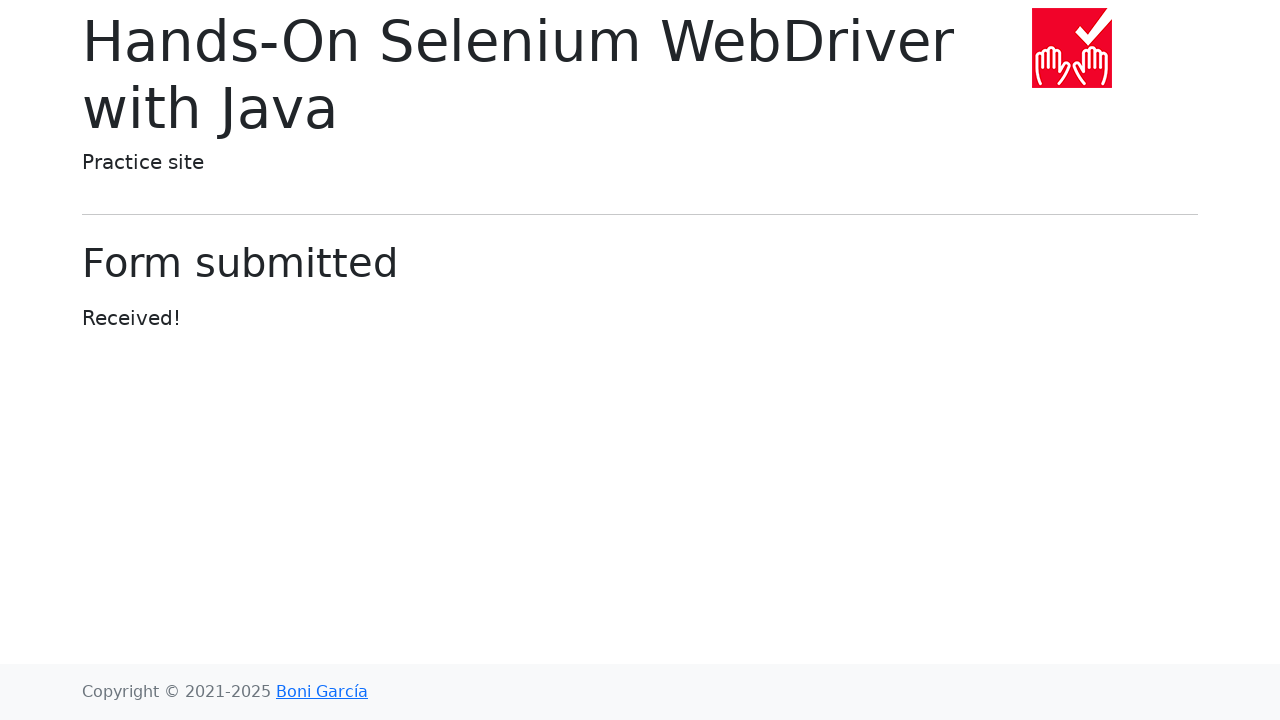

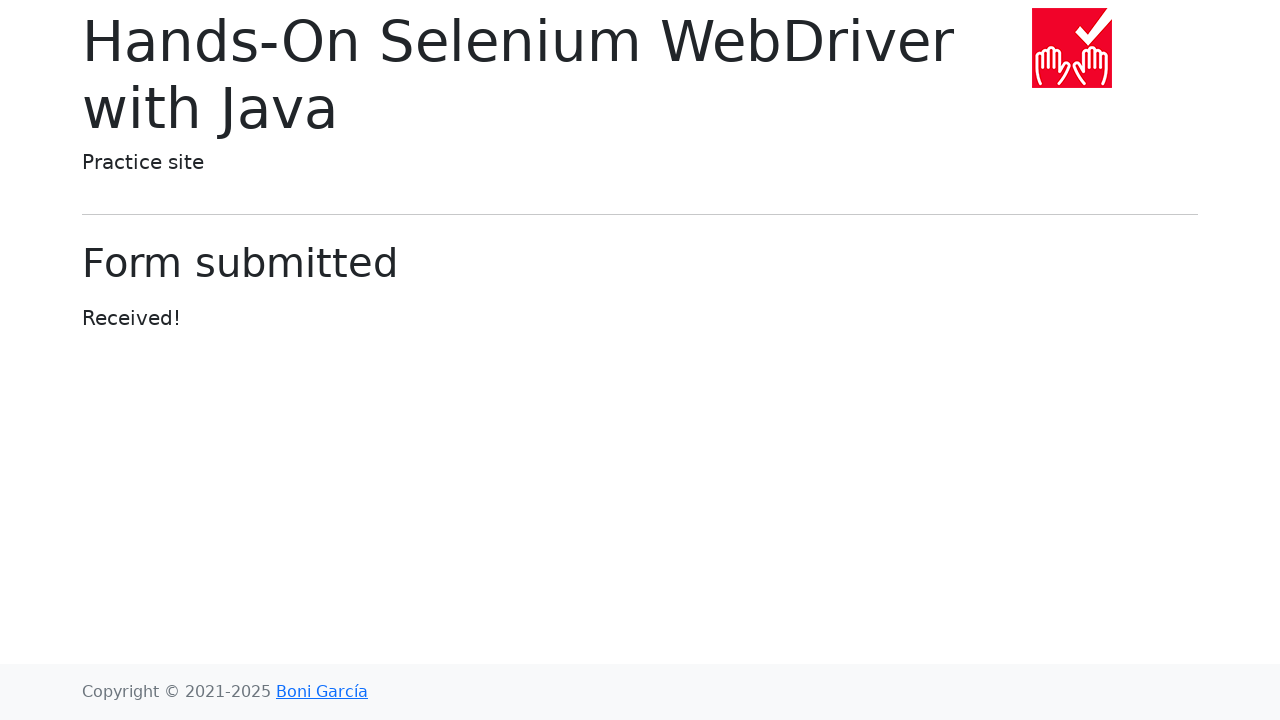